Tests a registration form by filling in first name, last name, and city fields, then submitting and verifying the success message.

Starting URL: http://suninjuly.github.io/registration1.html

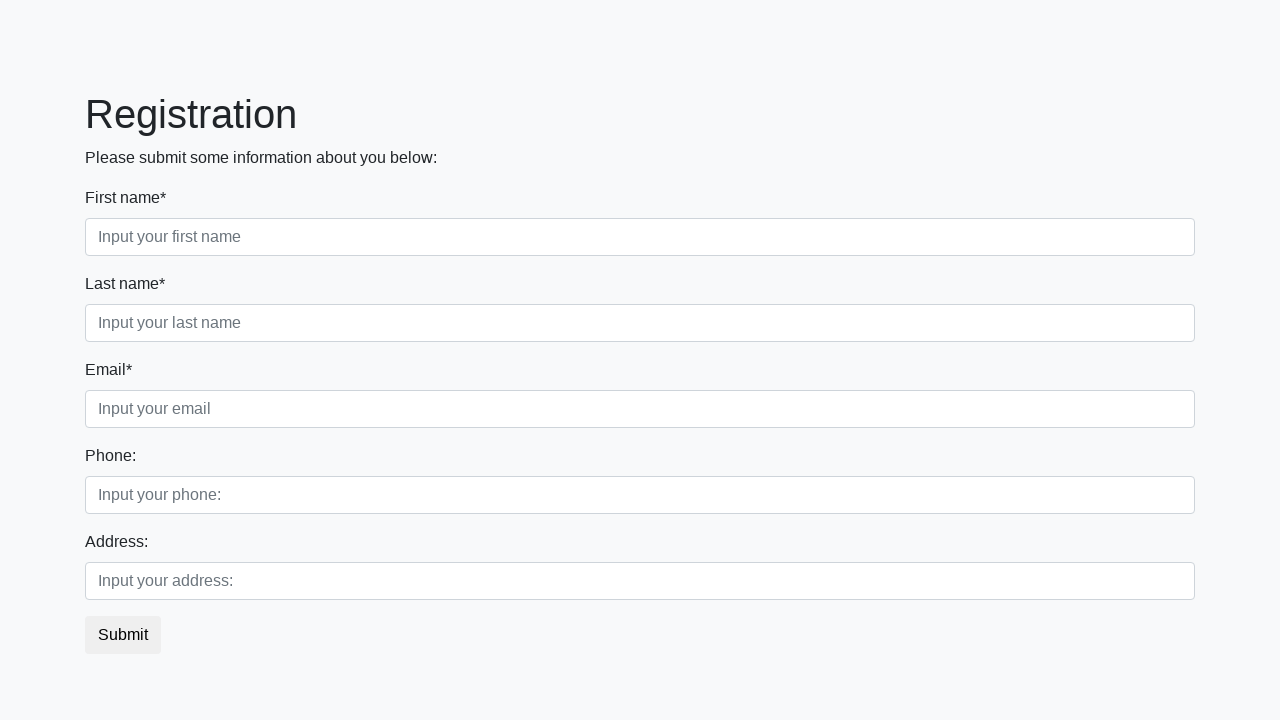

Filled first name field with 'Ivan' on .first
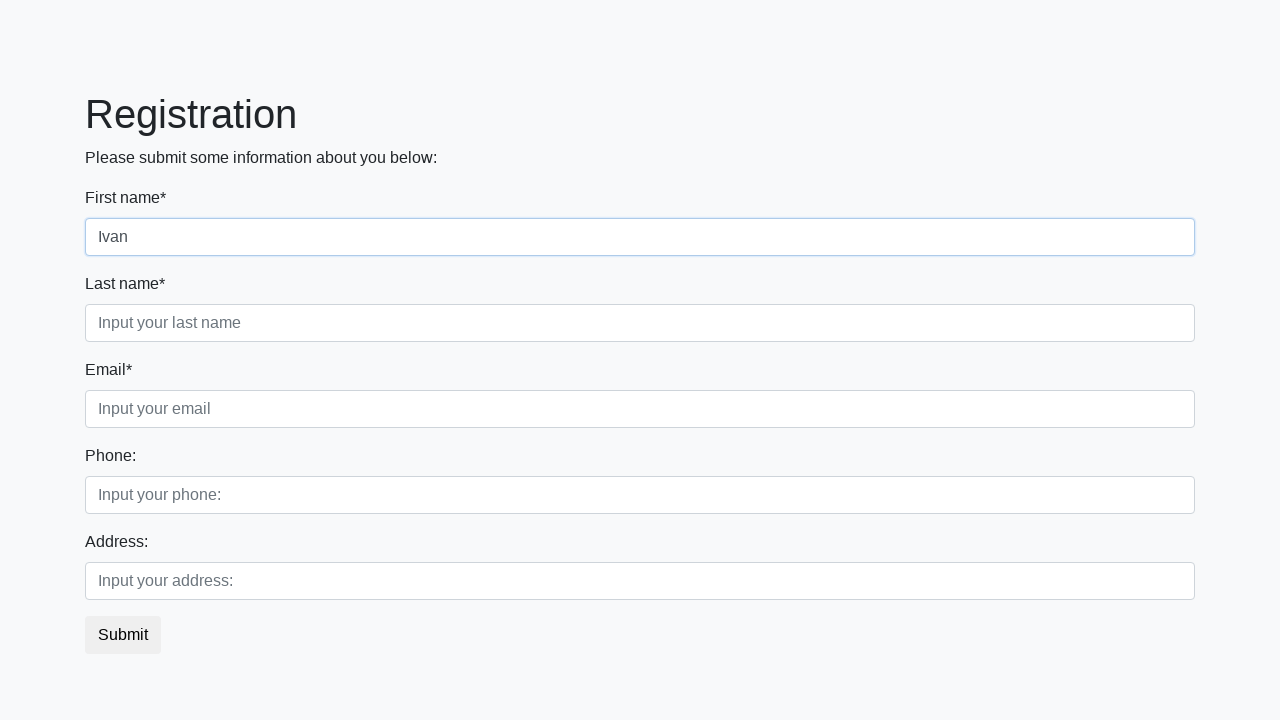

Filled last name field with 'Petrov' on div.first_block :nth-child(2) .form-control.second
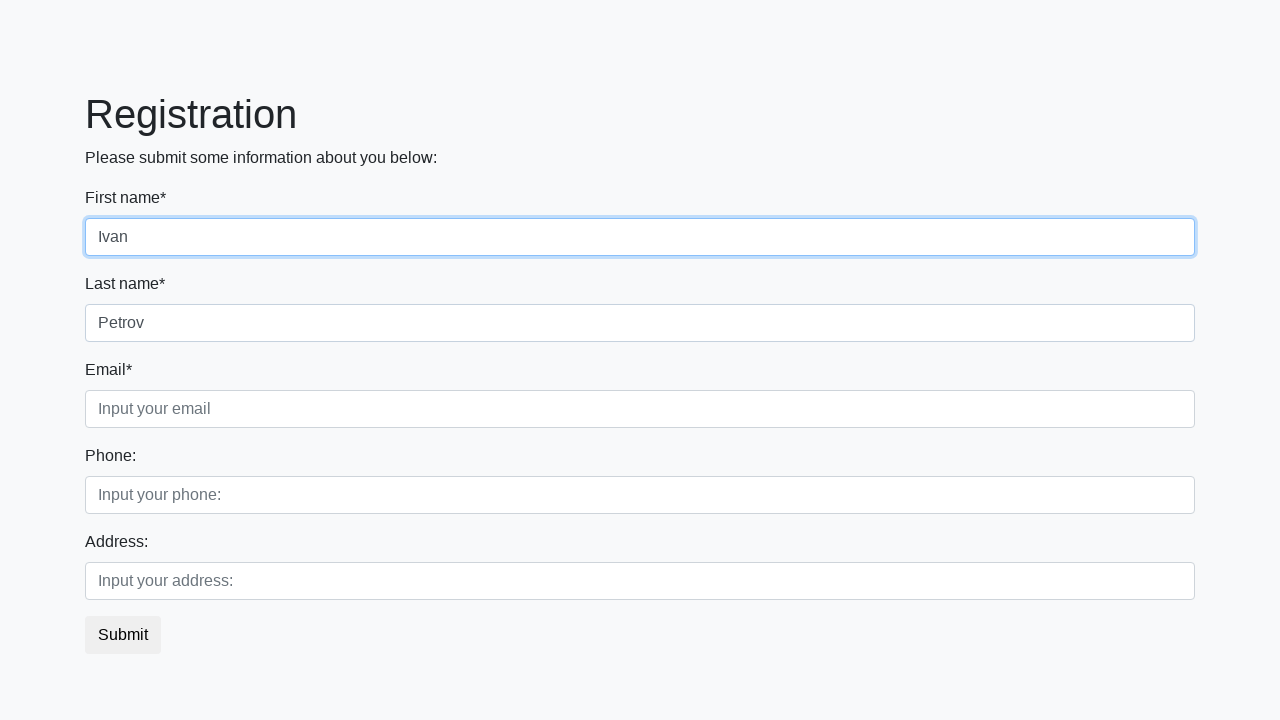

Filled city field with 'Smolensk' on .form-control.third
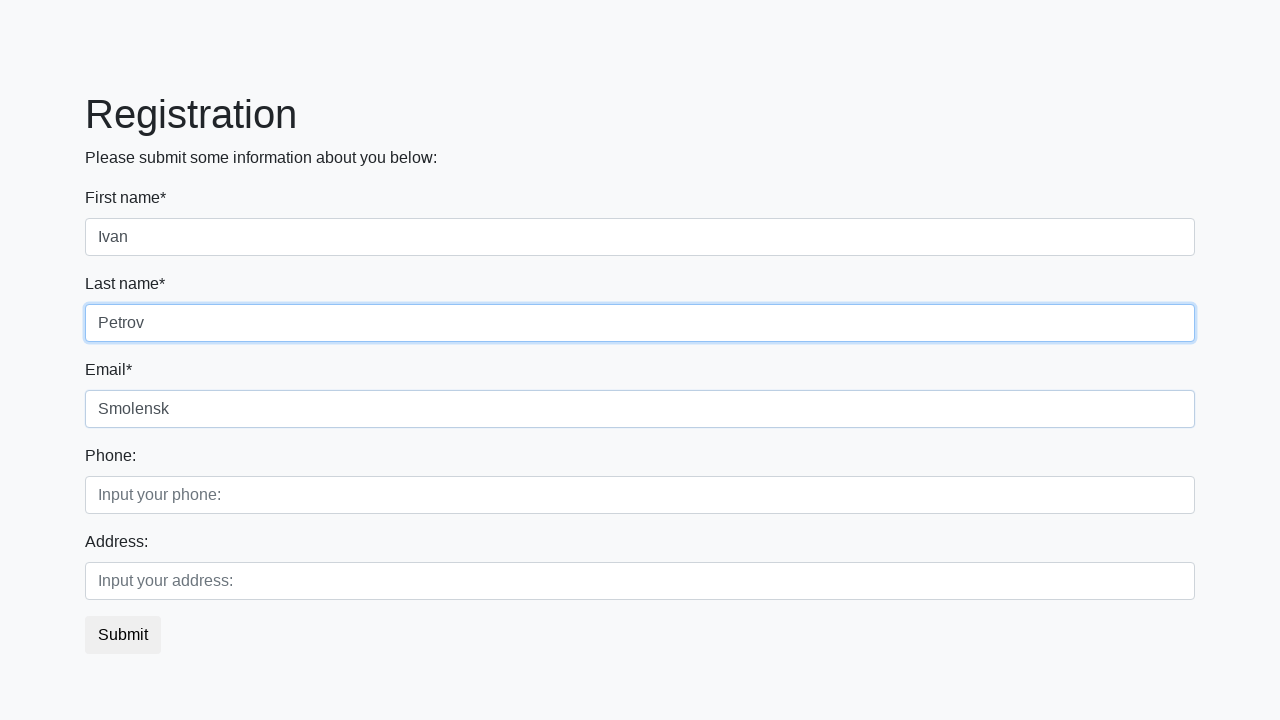

Clicked submit button to register at (123, 635) on [type='submit']
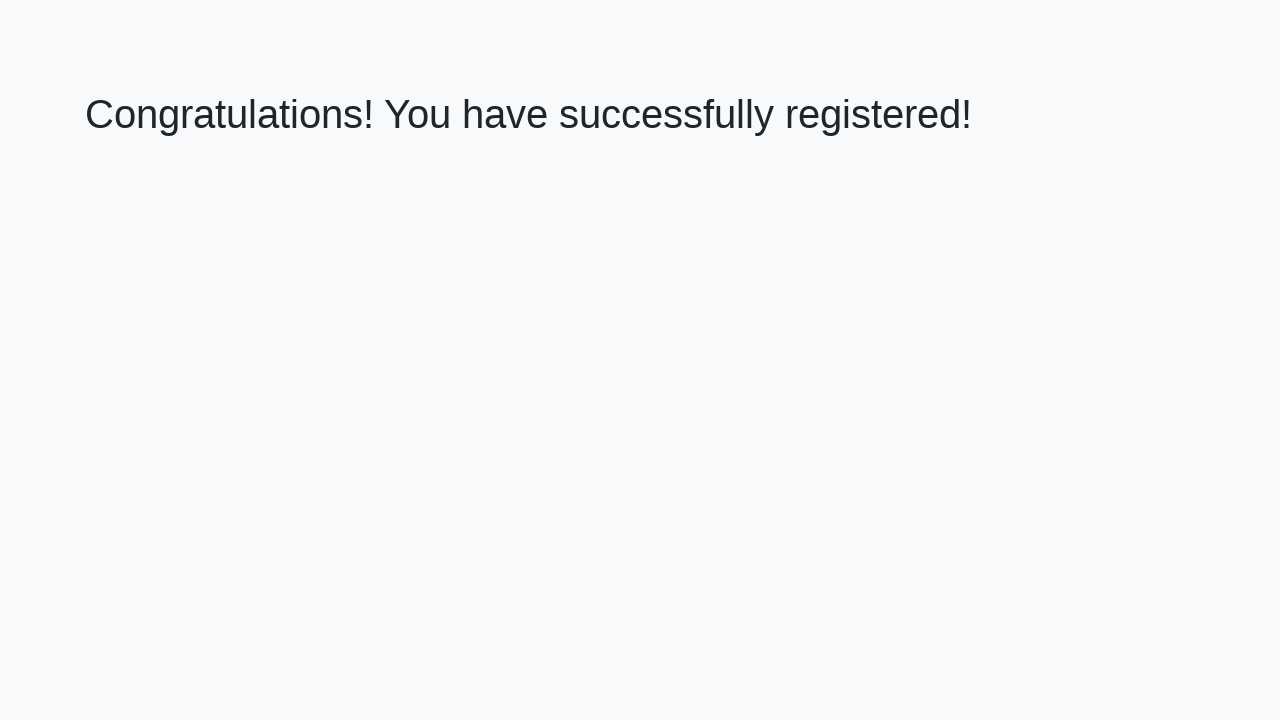

Success message appeared on page
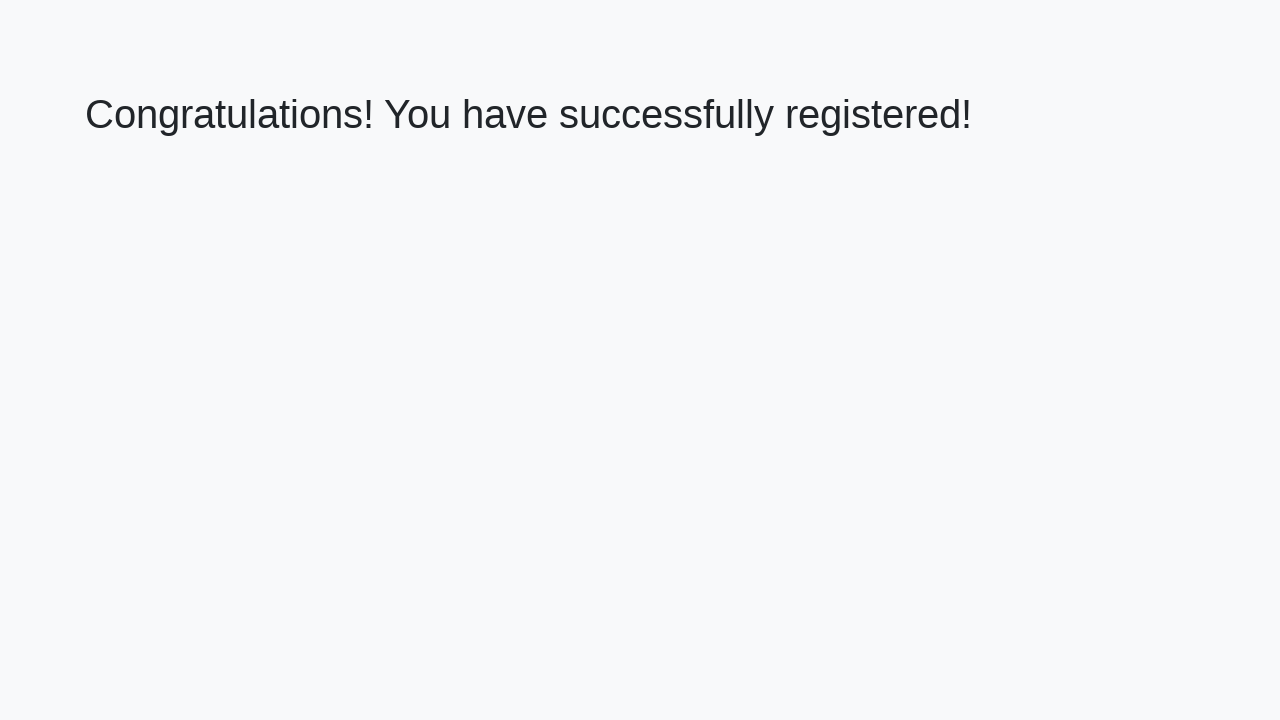

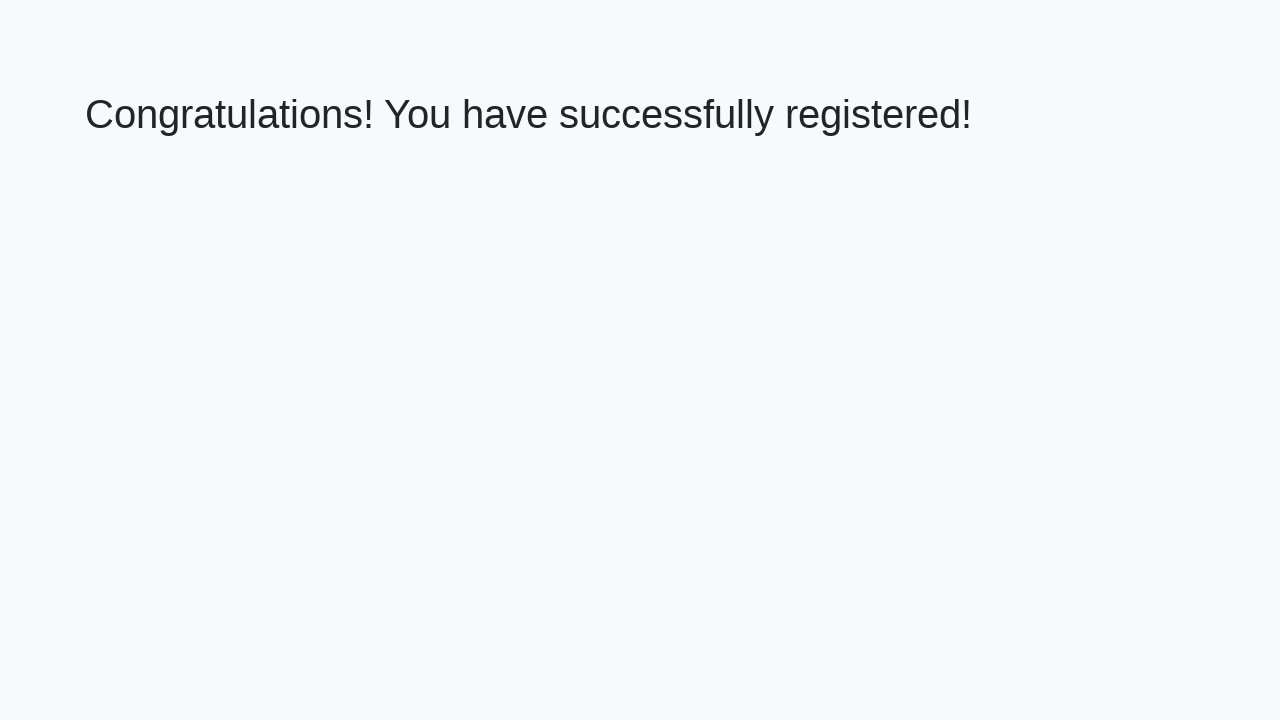